Tests the Playwright documentation site by clicking the "Get started" link and verifying navigation to the Installation page.

Starting URL: https://playwright.dev/

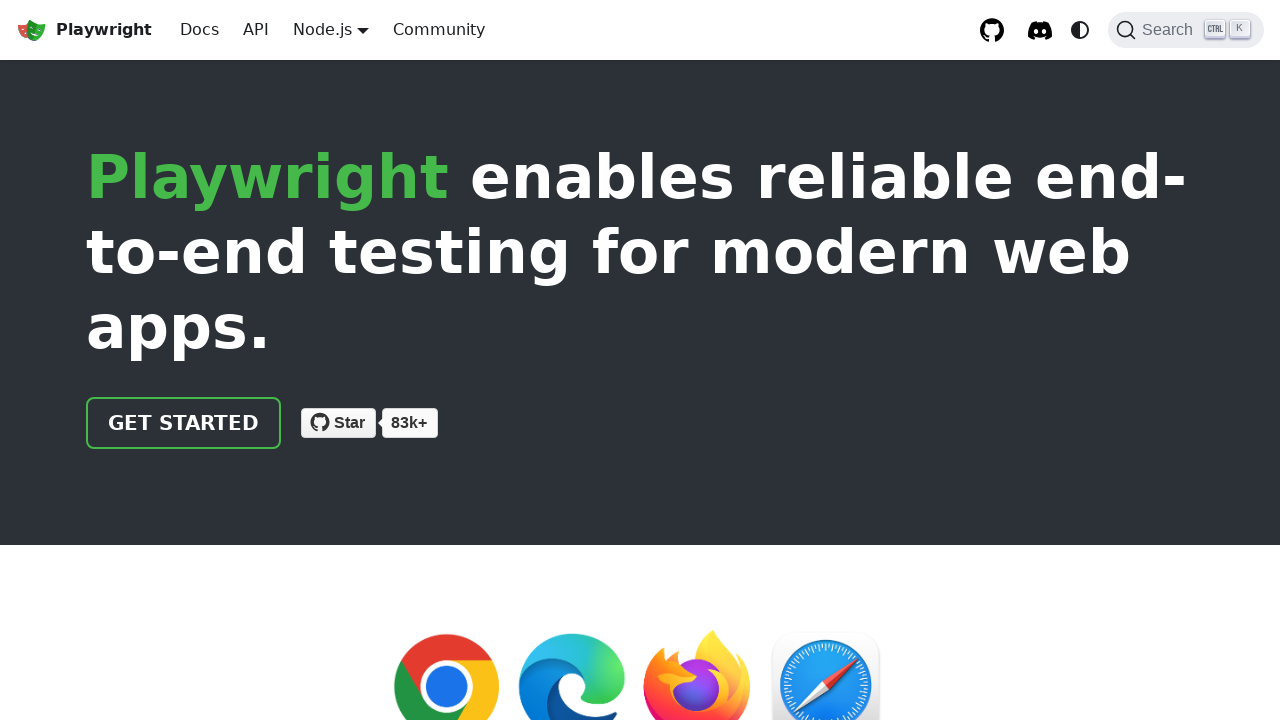

Clicked the 'Get started' link on Playwright documentation site at (184, 423) on internal:role=link[name="Get started"i]
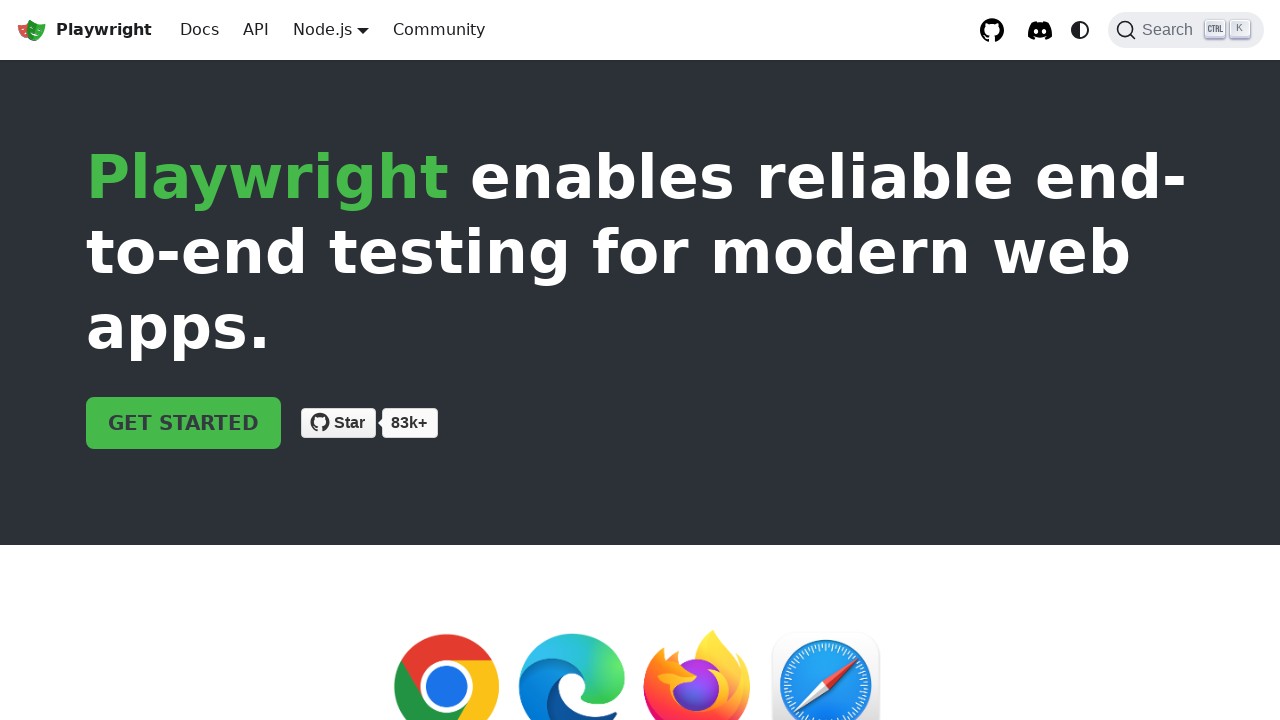

Installation heading is now visible on the page
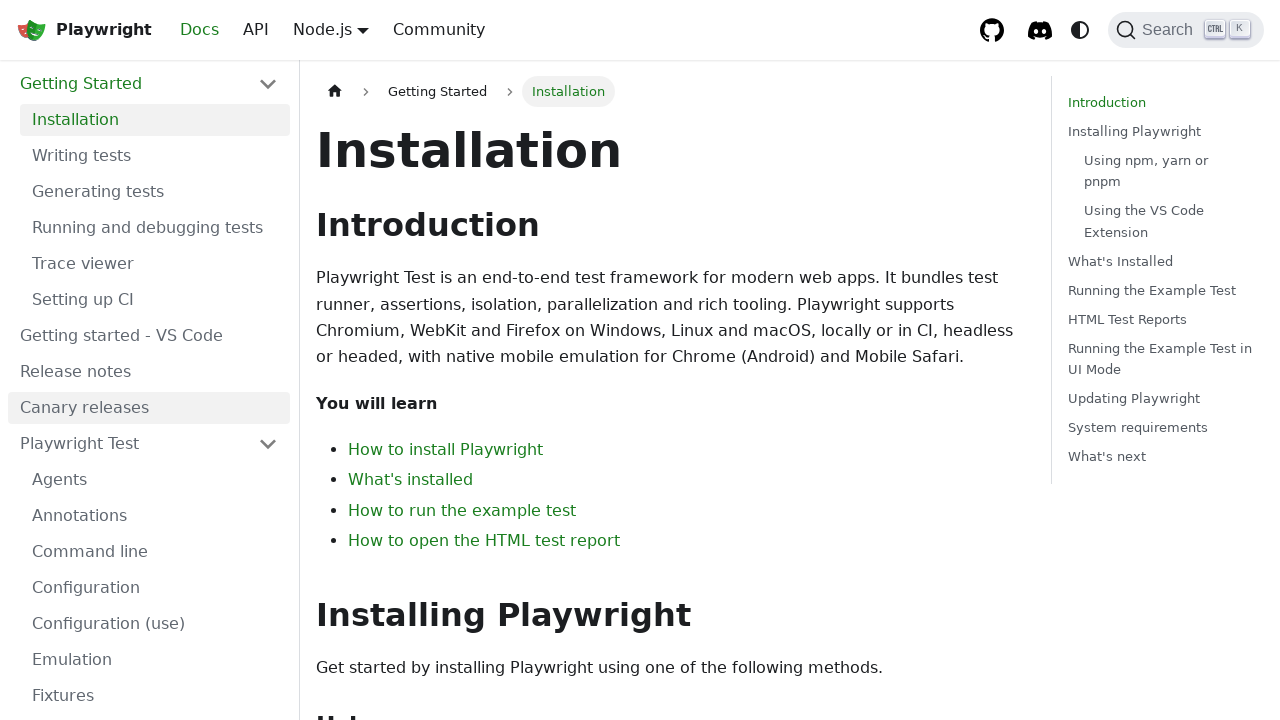

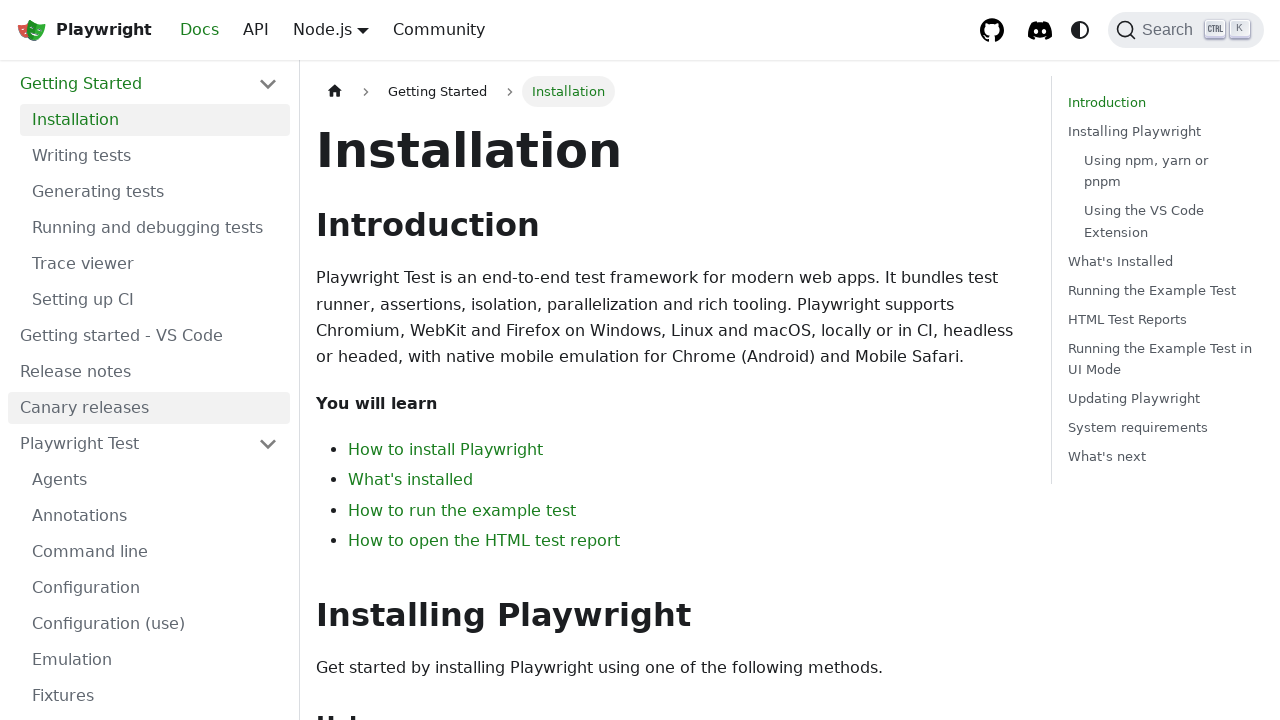